Tests a todo list application by checking existing items, adding a new todo item with text input, and submitting it

Starting URL: https://lambdatest.github.io/sample-todo-app/

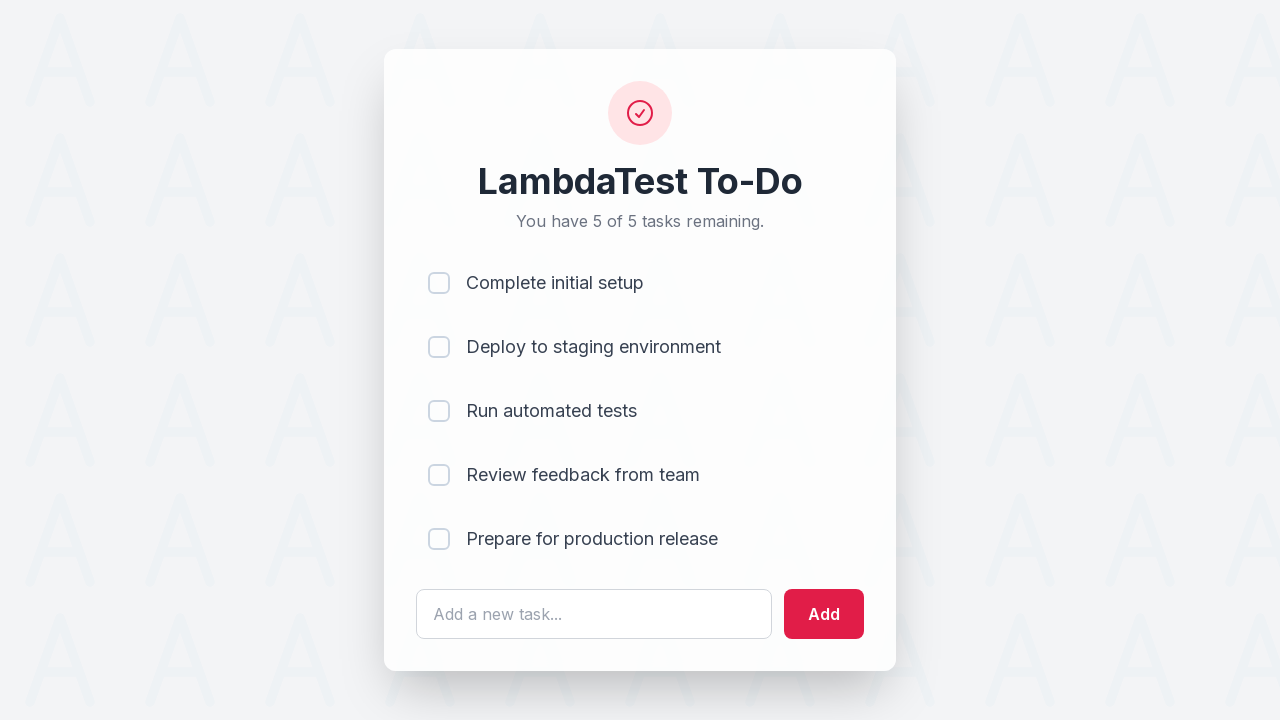

Clicked first todo item checkbox at (439, 283) on input[name='li1']
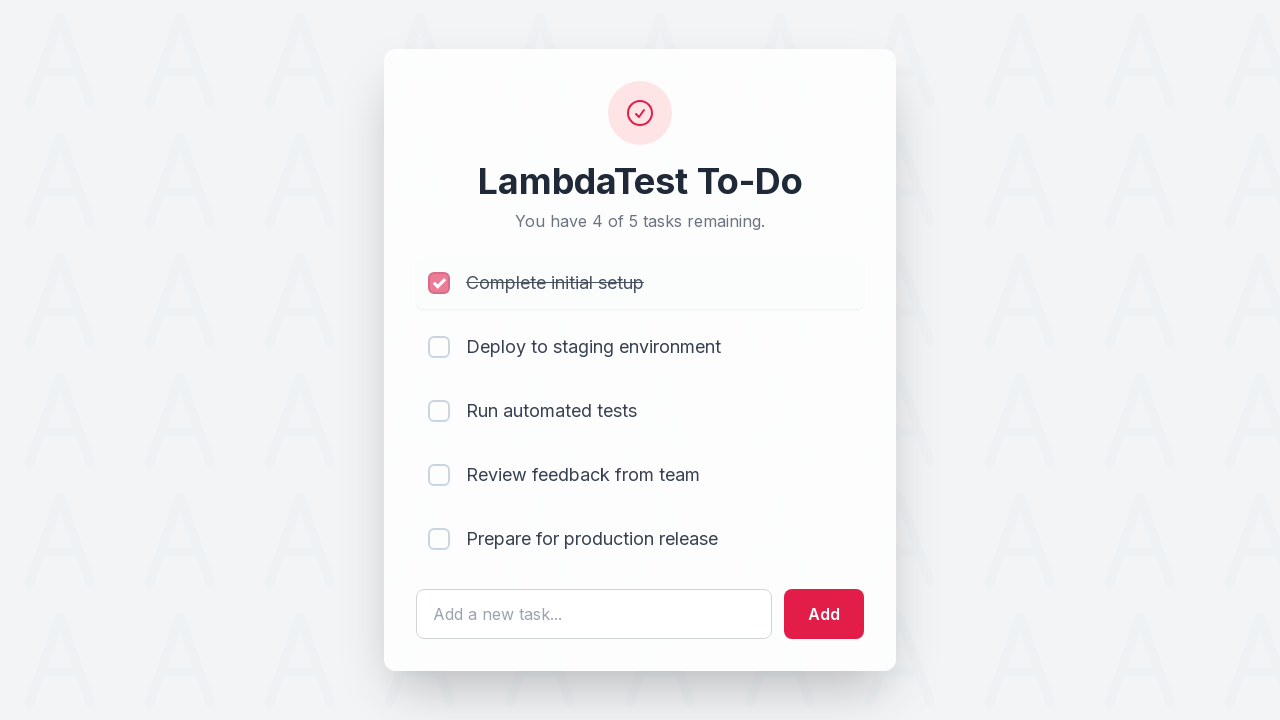

Clicked second todo item checkbox at (439, 347) on input[name='li2']
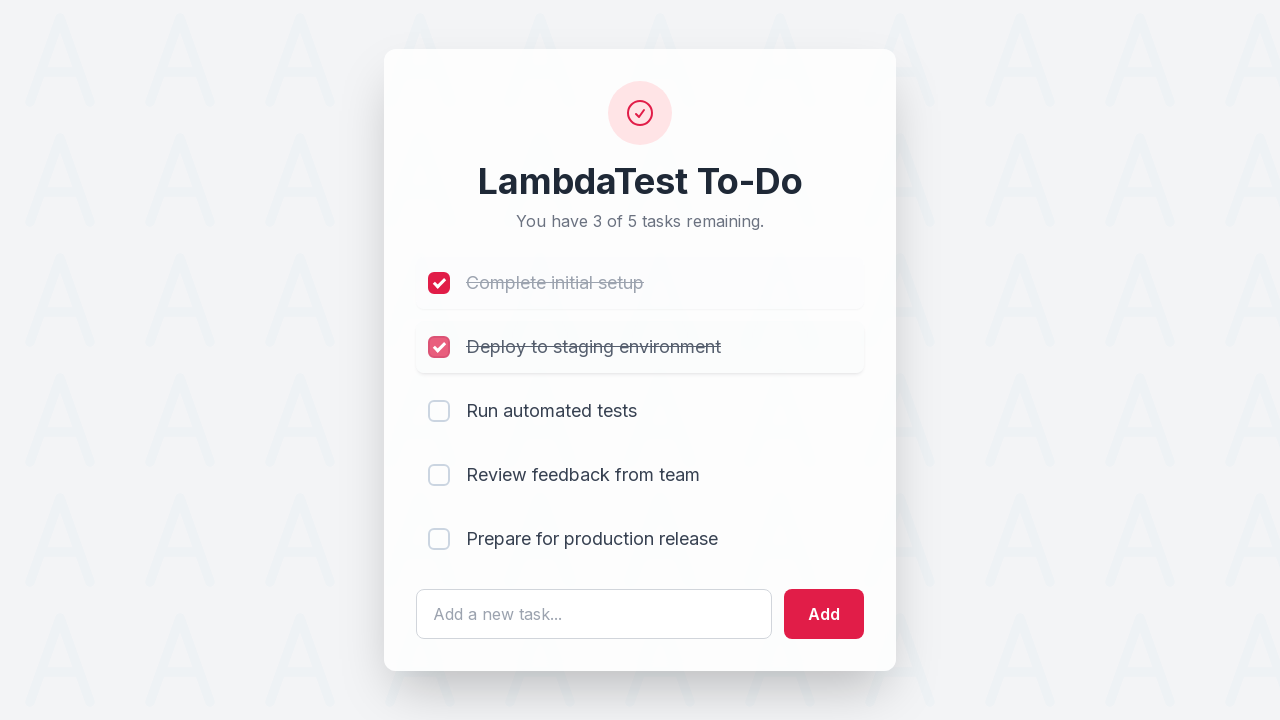

Cleared the todo text input field on input#sampletodotext
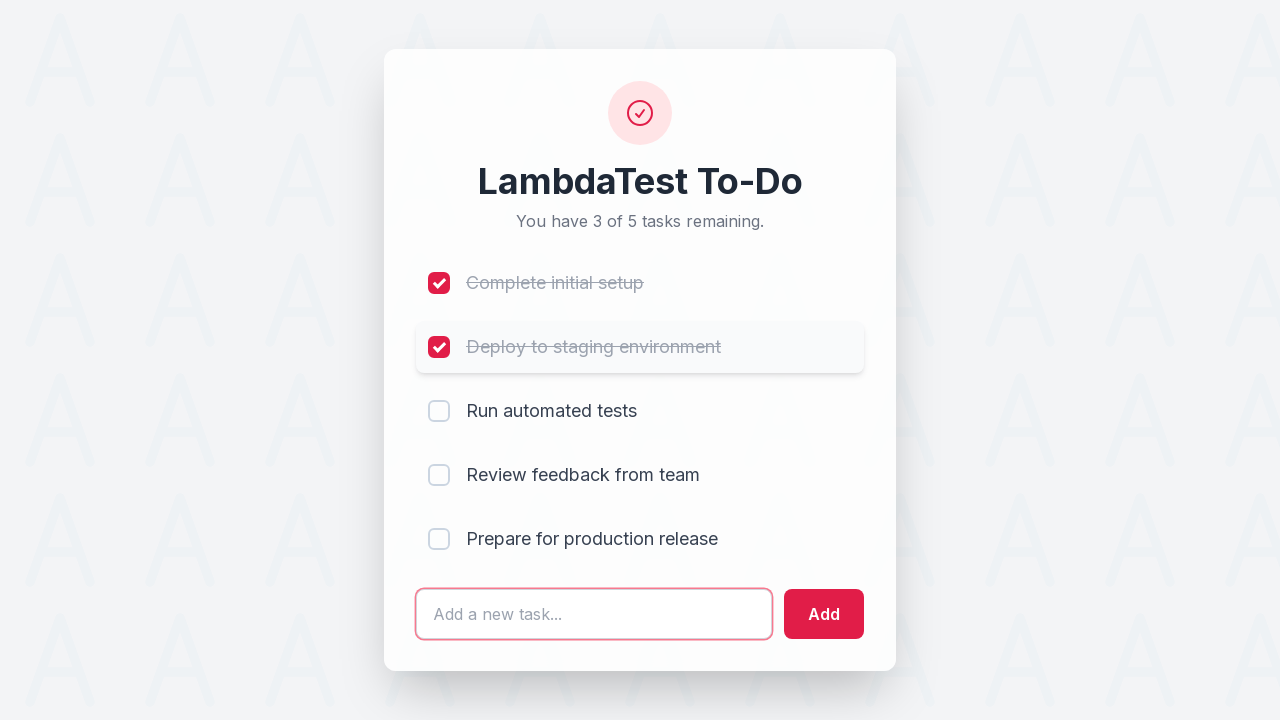

Entered 'Yusuf' as new todo text on input#sampletodotext
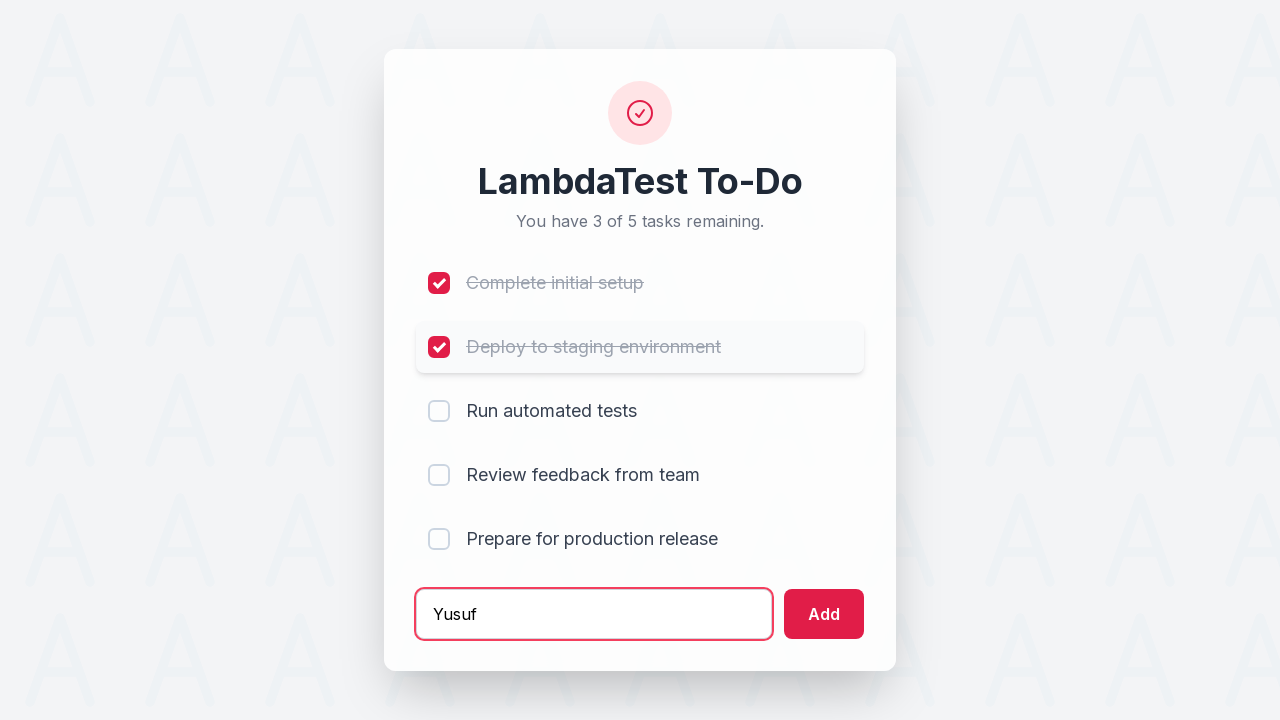

Clicked add button to submit new todo item at (824, 614) on input#addbutton
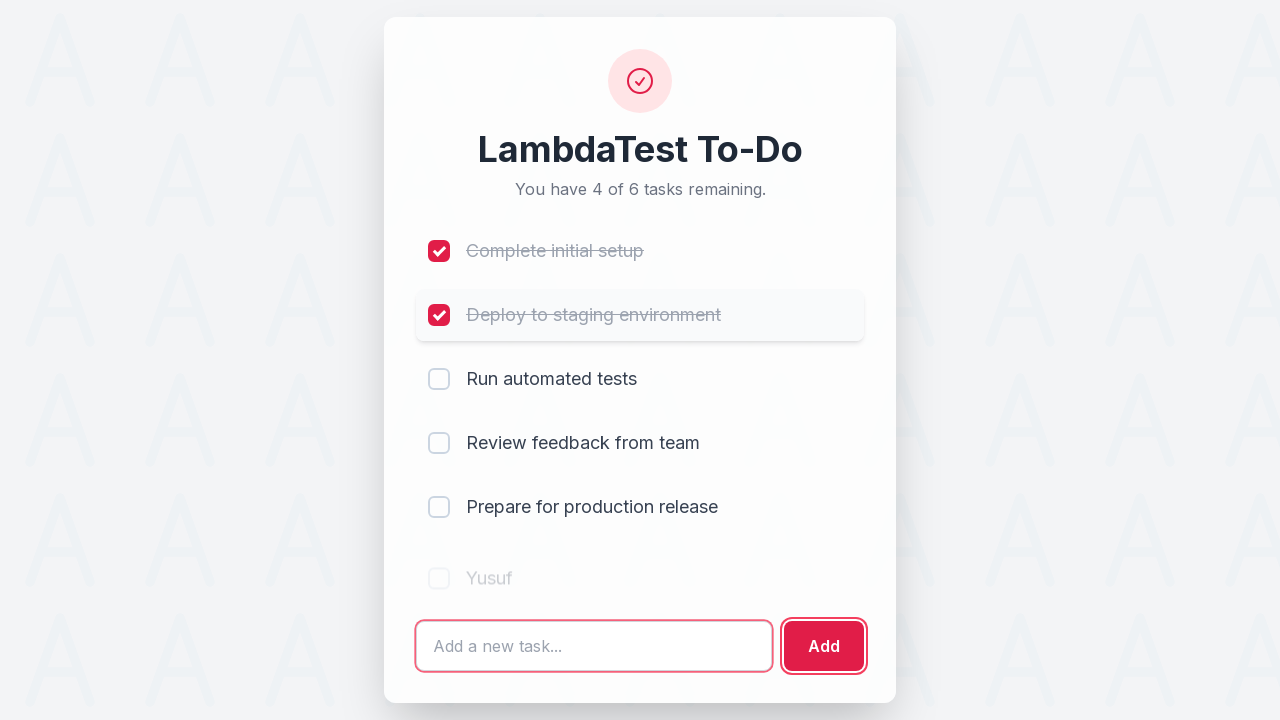

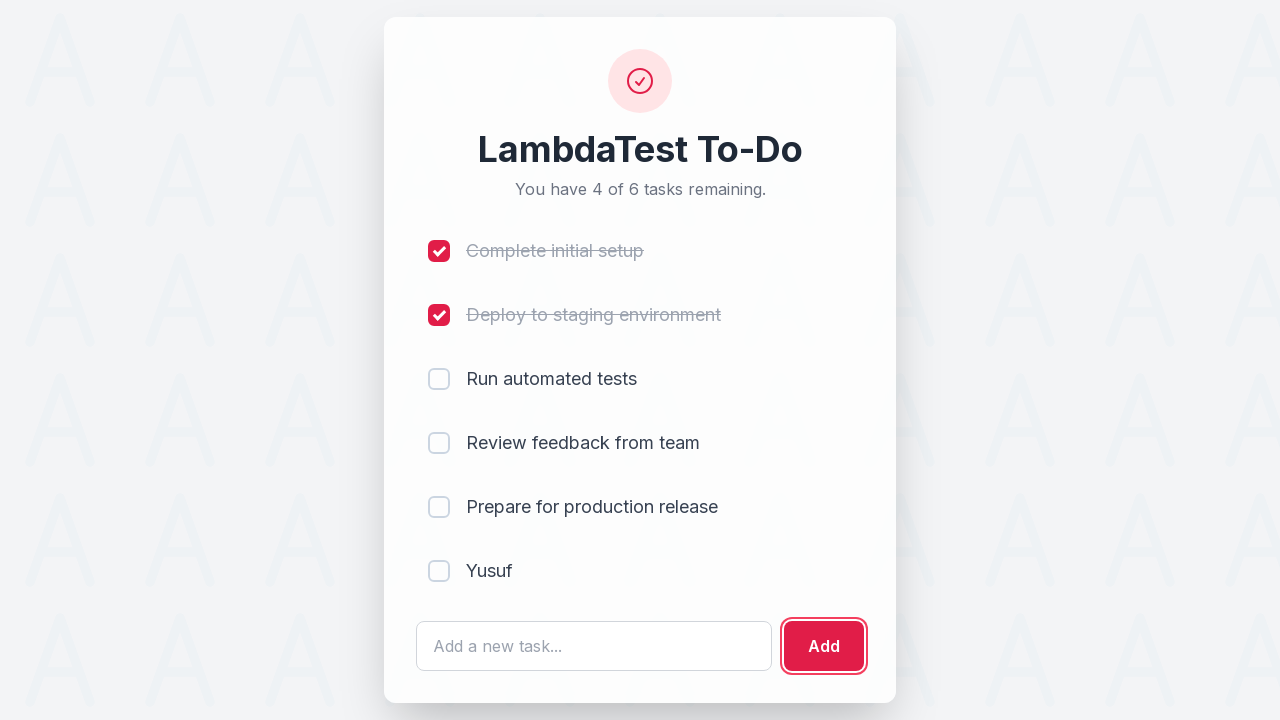